Tests drag and drop functionality by navigating to mouse actions section and dragging an element to a new position

Starting URL: https://demoapps.qspiders.com/ui?scenario=1

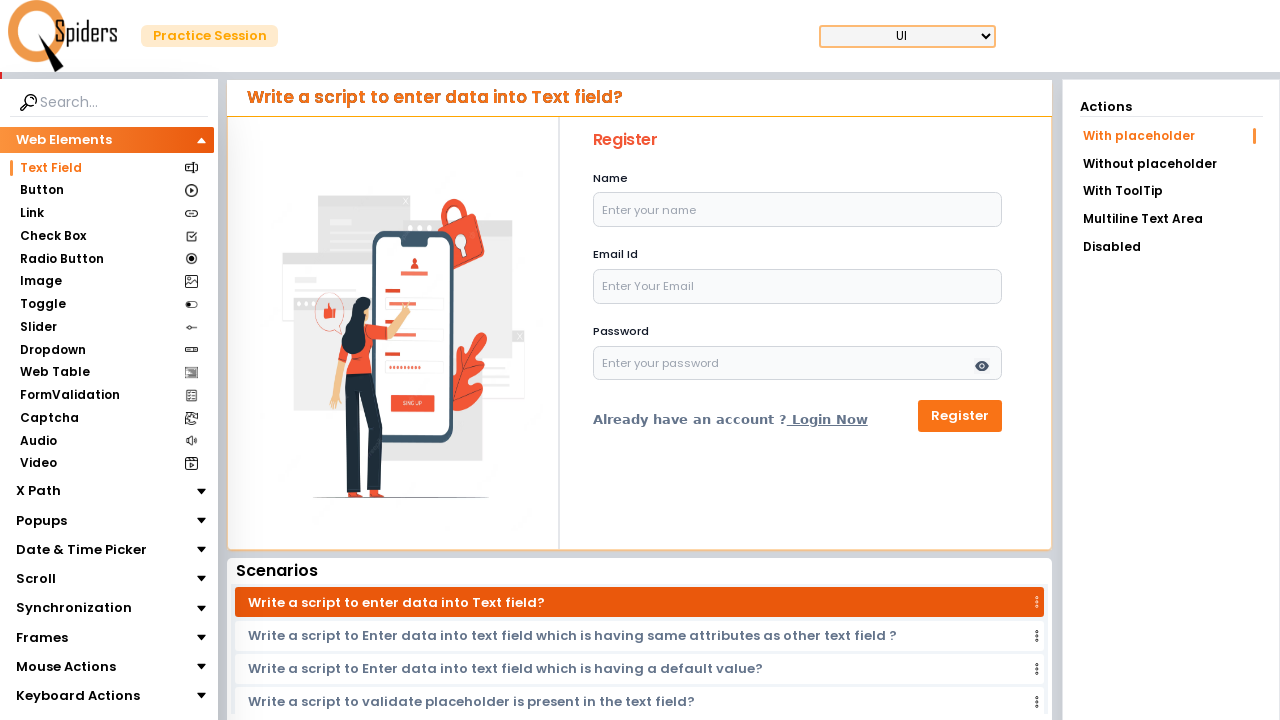

Scrolled to Mouse Actions section
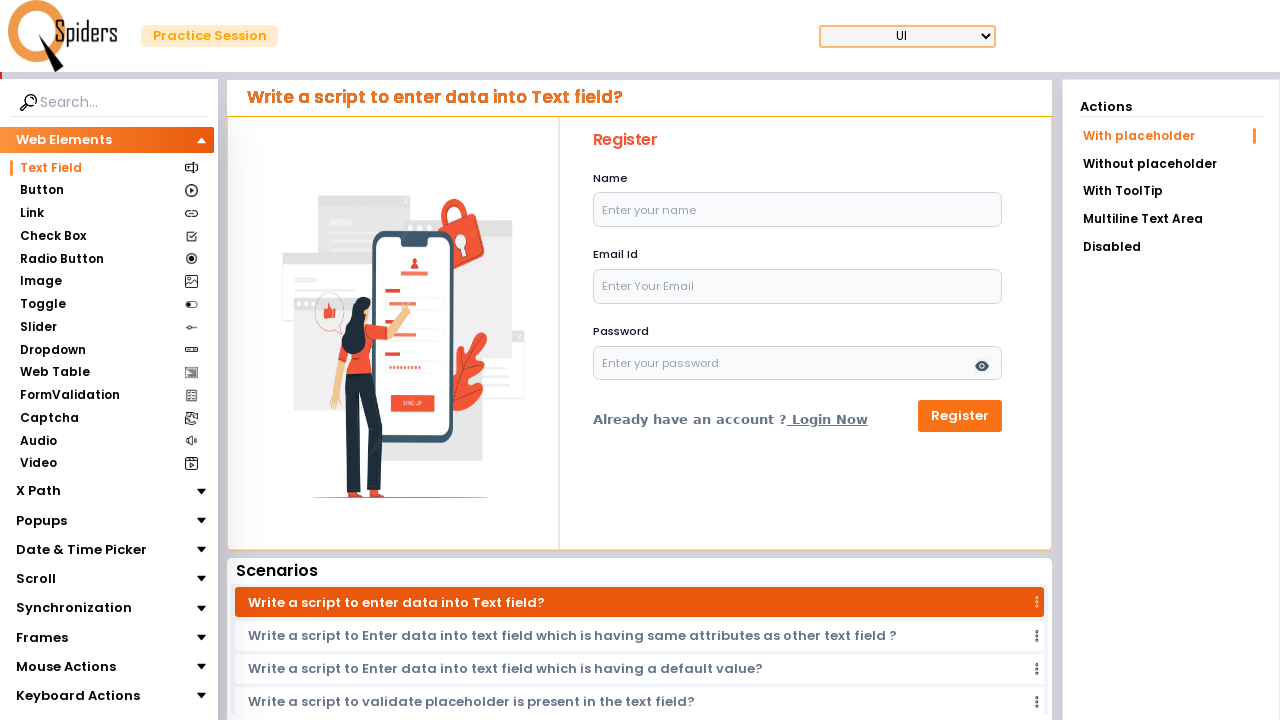

Clicked on Mouse Actions section at (66, 667) on xpath=//section[text()='Mouse Actions']
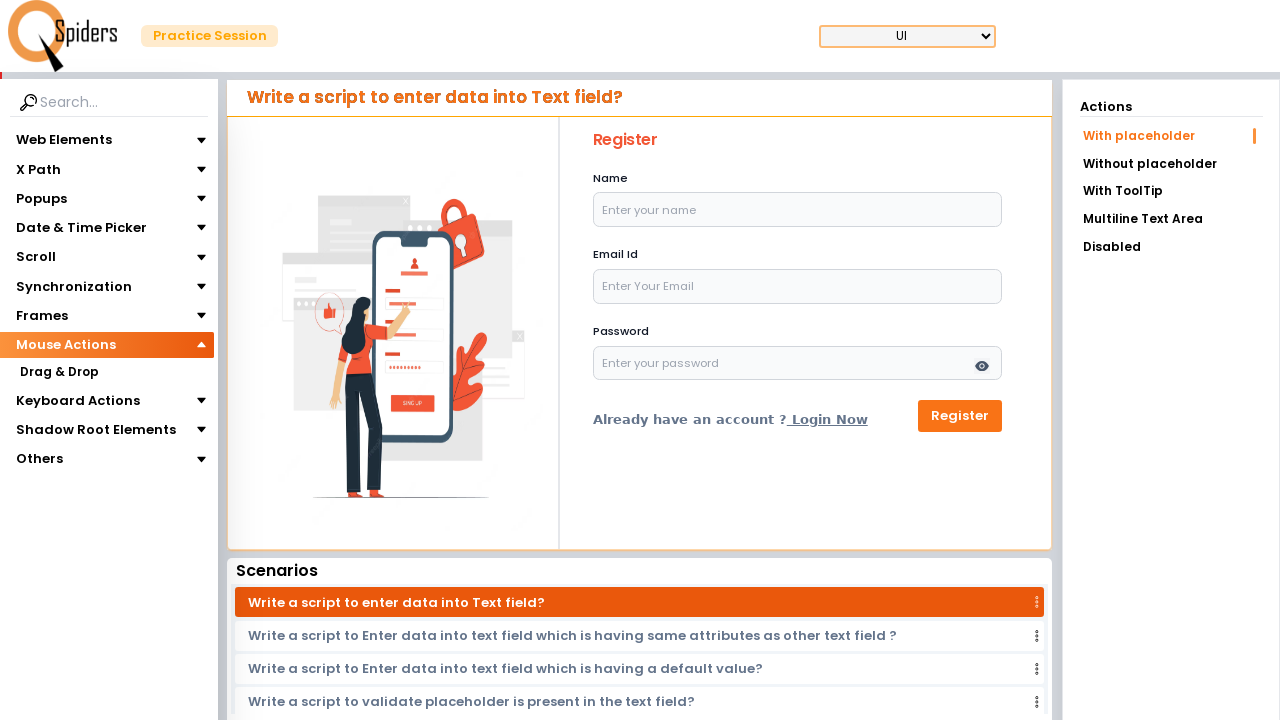

Clicked on Drag & Drop section at (59, 373) on xpath=//section[text()='Drag & Drop']
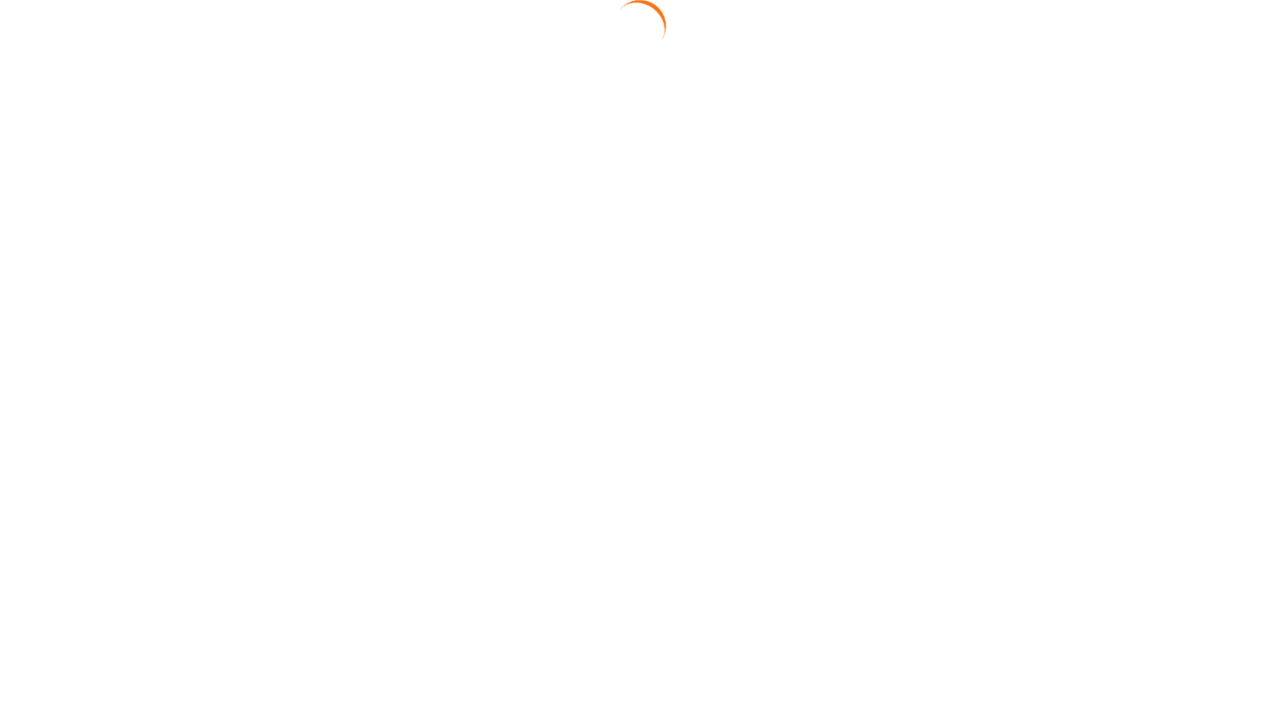

Located drag element
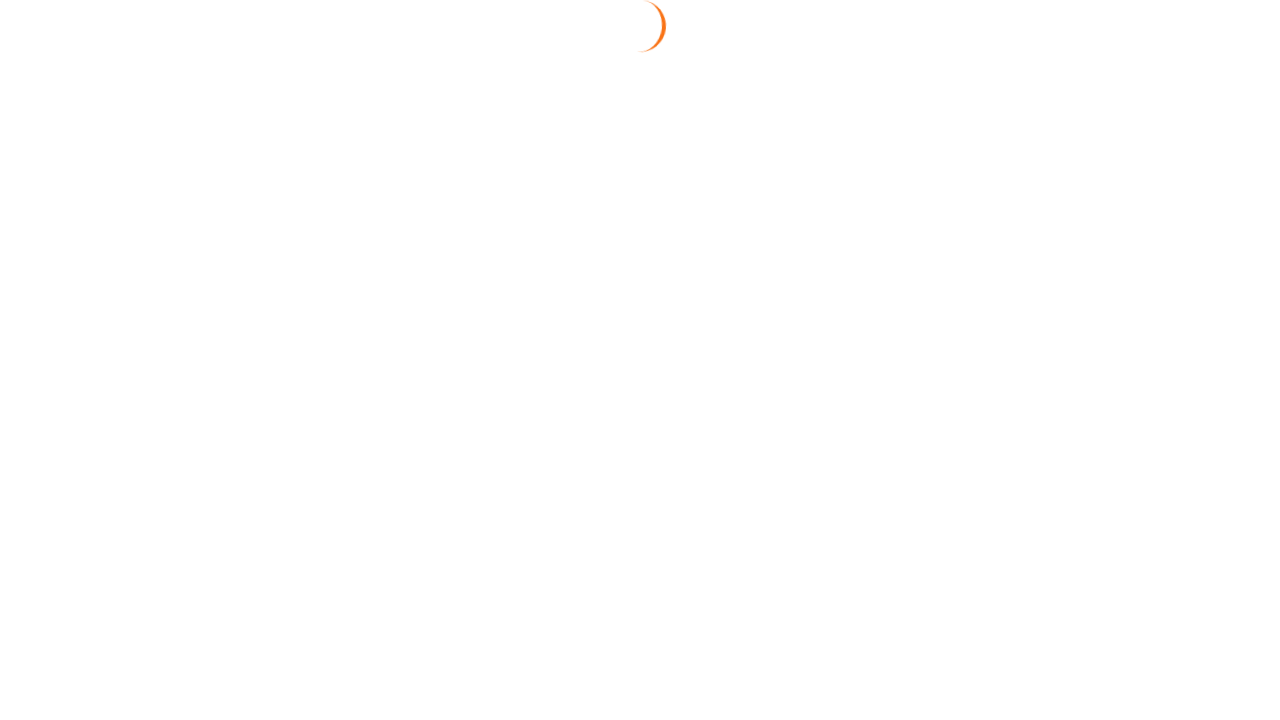

Moved mouse to drag element position at (644, 315)
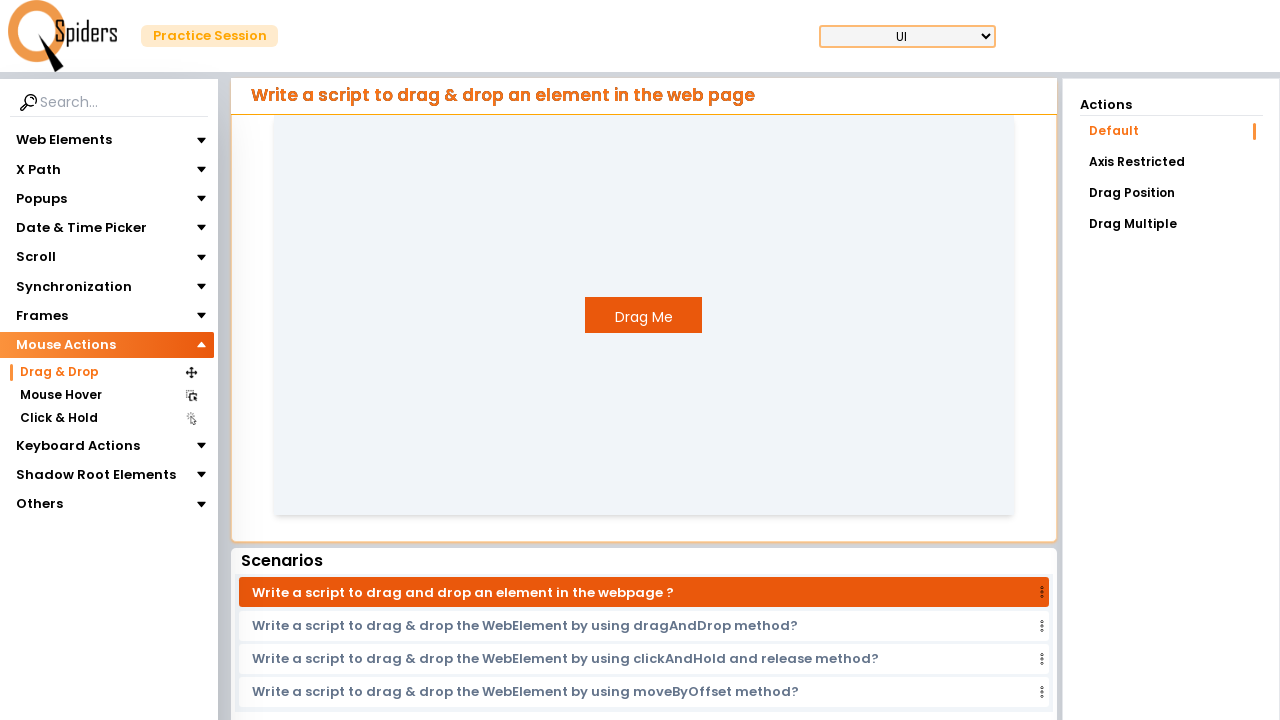

Pressed mouse button down at (644, 315)
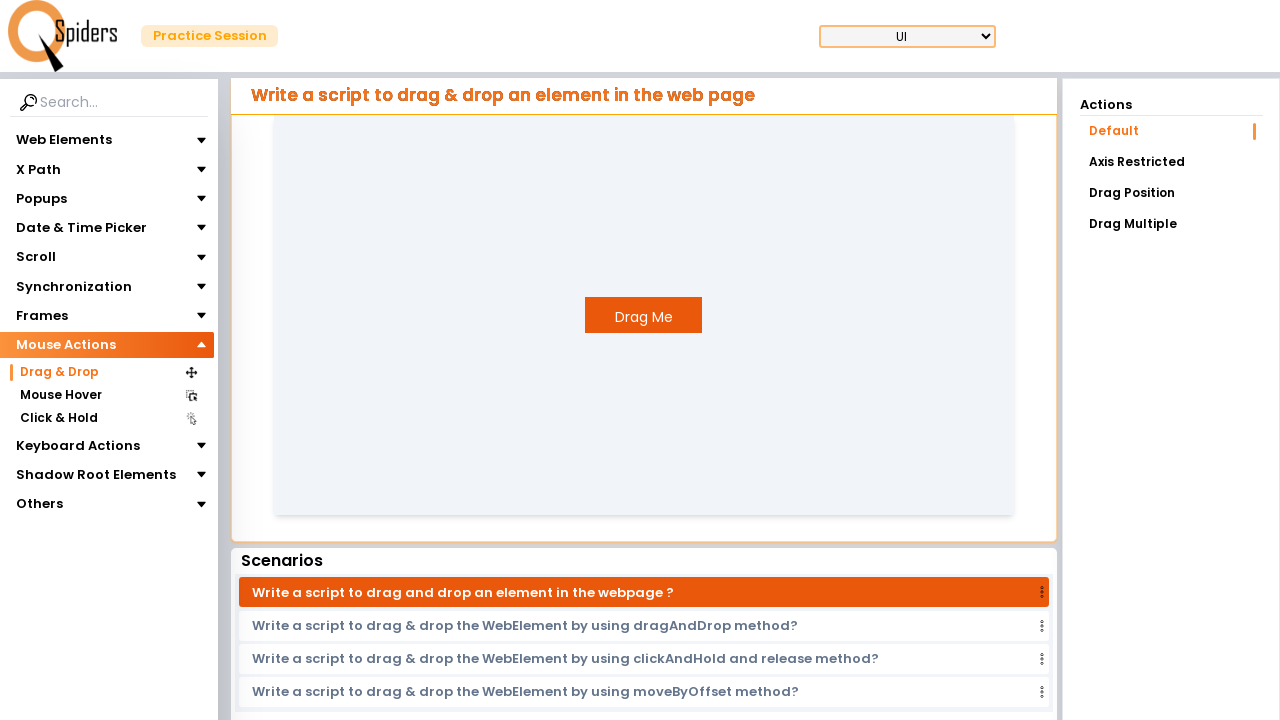

Dragged element to new position (100px right, 200px up) at (744, 115)
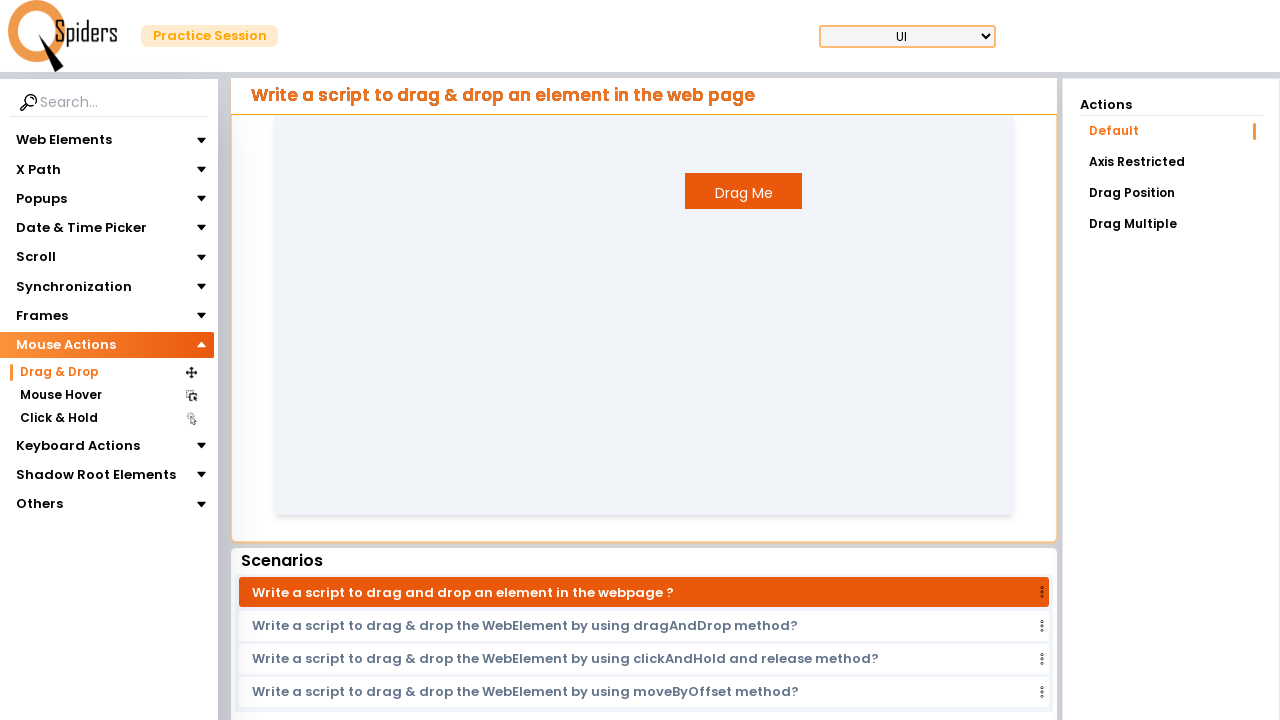

Released mouse button to complete drag and drop at (744, 115)
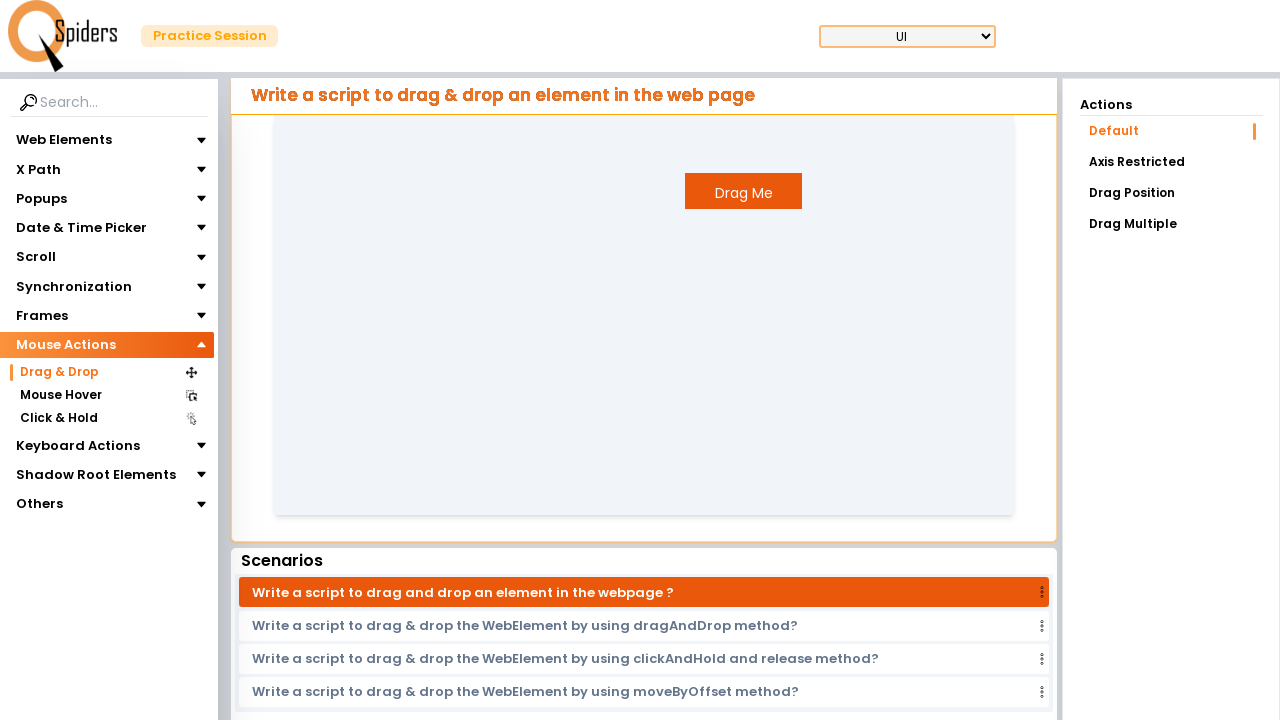

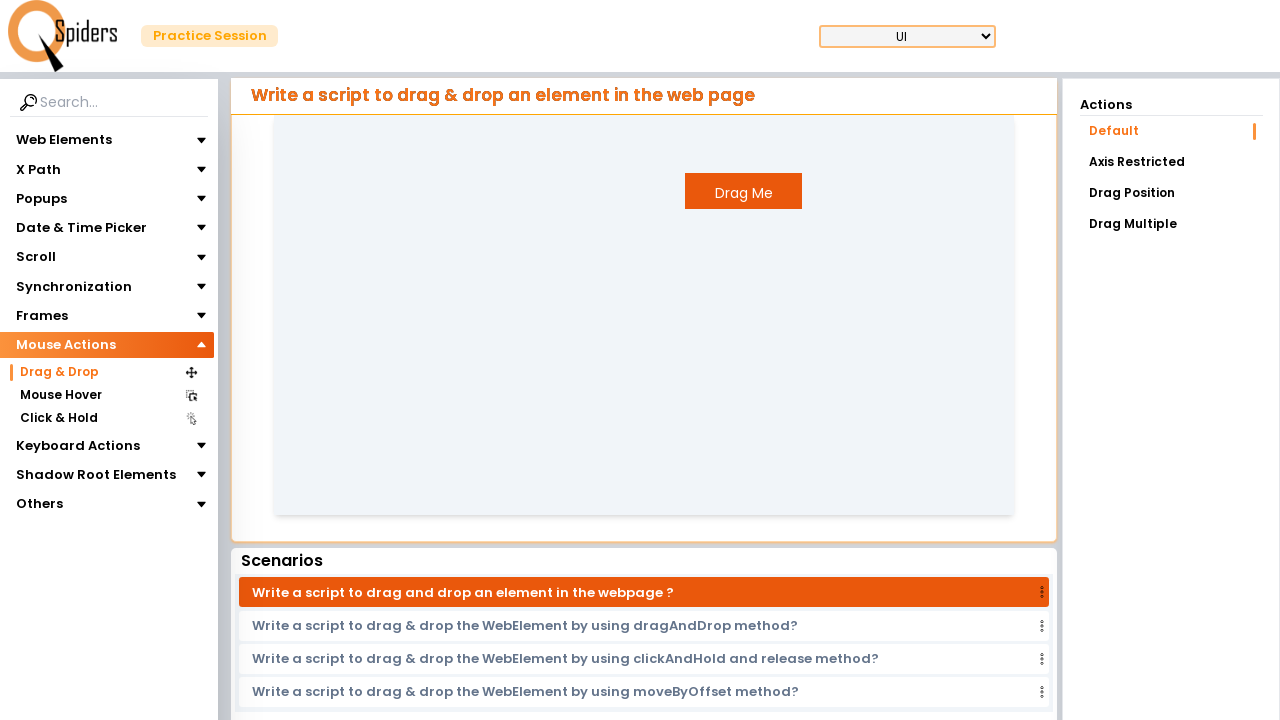